Navigates to CRM Pro website and clicks on the Sign Up link after waiting for it to be ready

Starting URL: https://classic.crmpro.com/

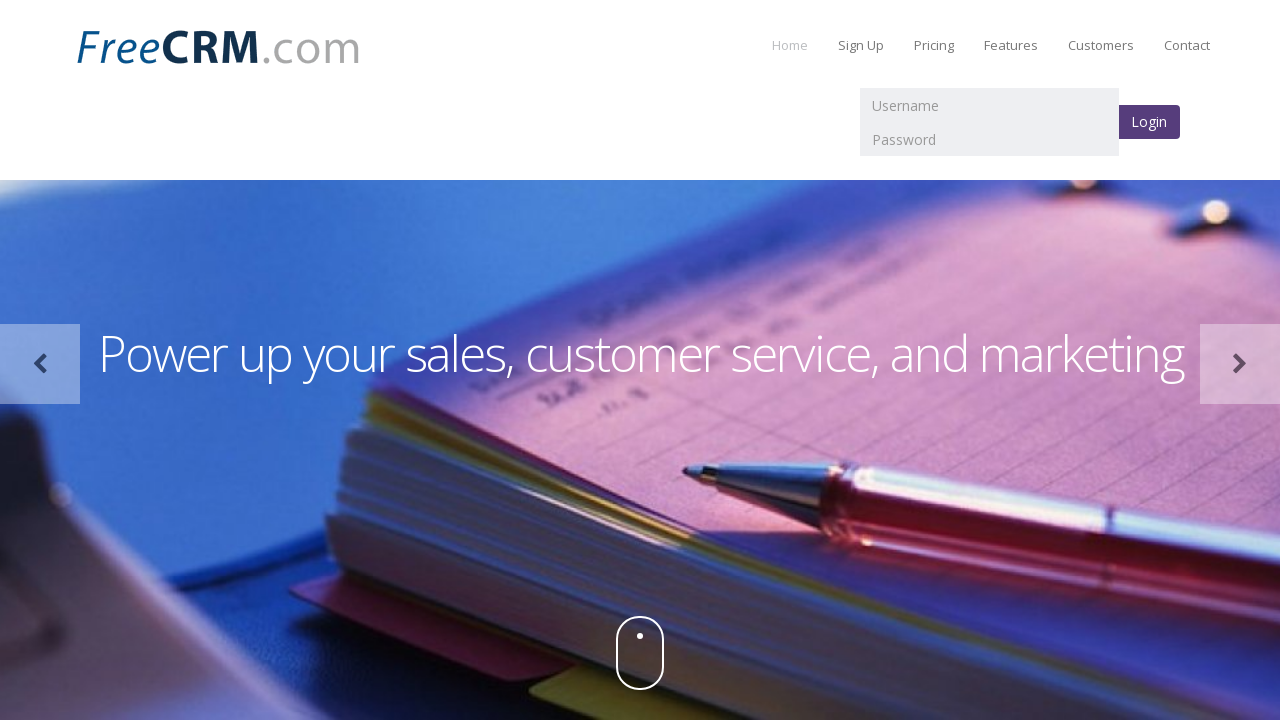

Navigated to CRM Pro website at https://classic.crmpro.com/
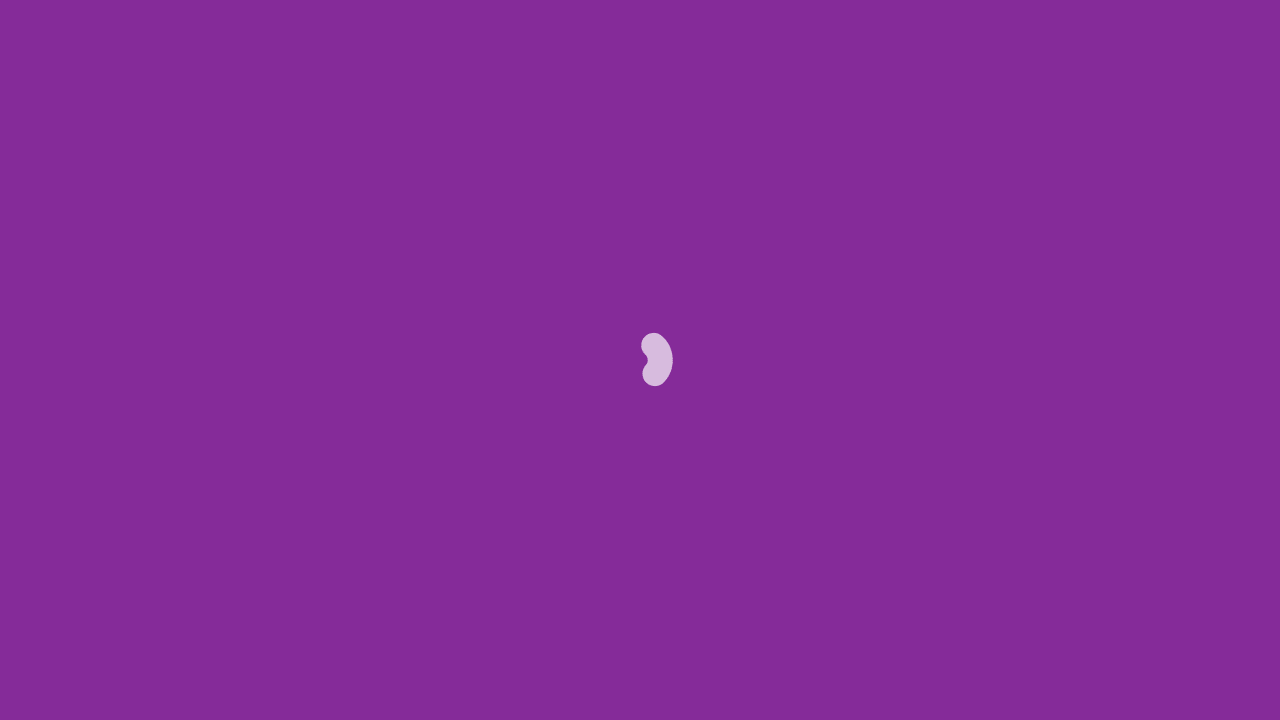

Waited for and clicked the Sign Up link at (861, 45) on text=Sign Up
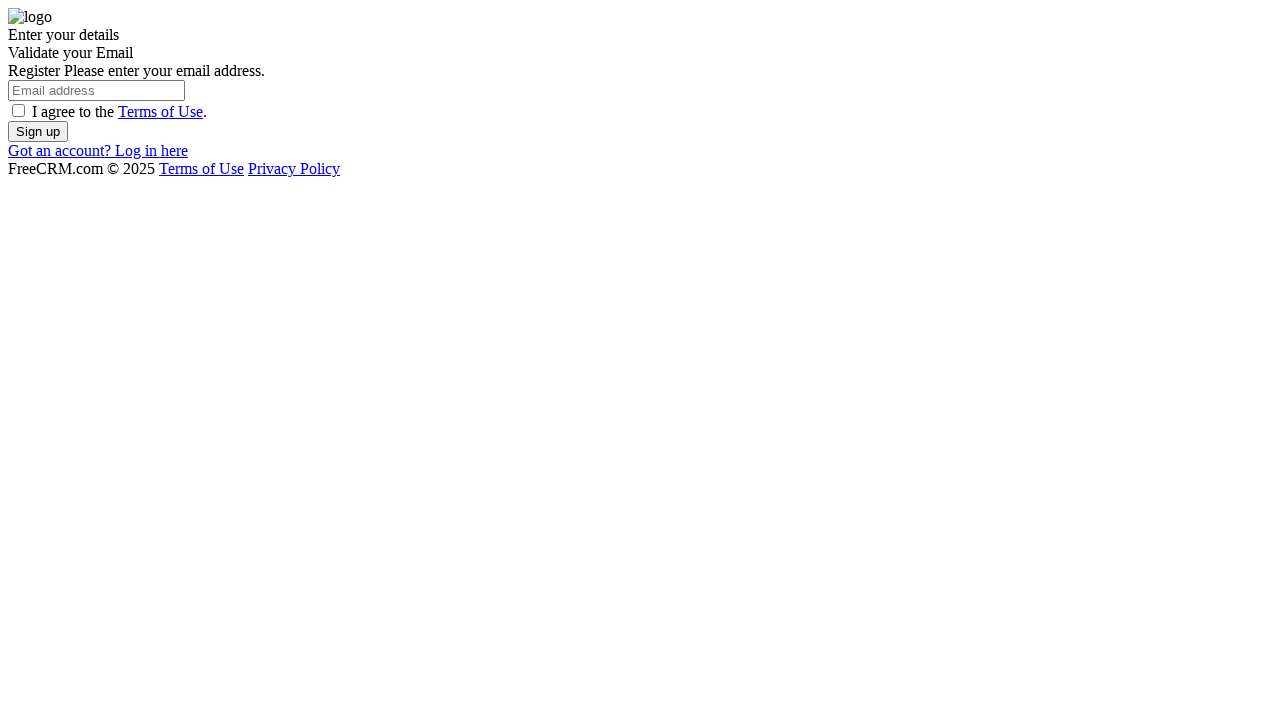

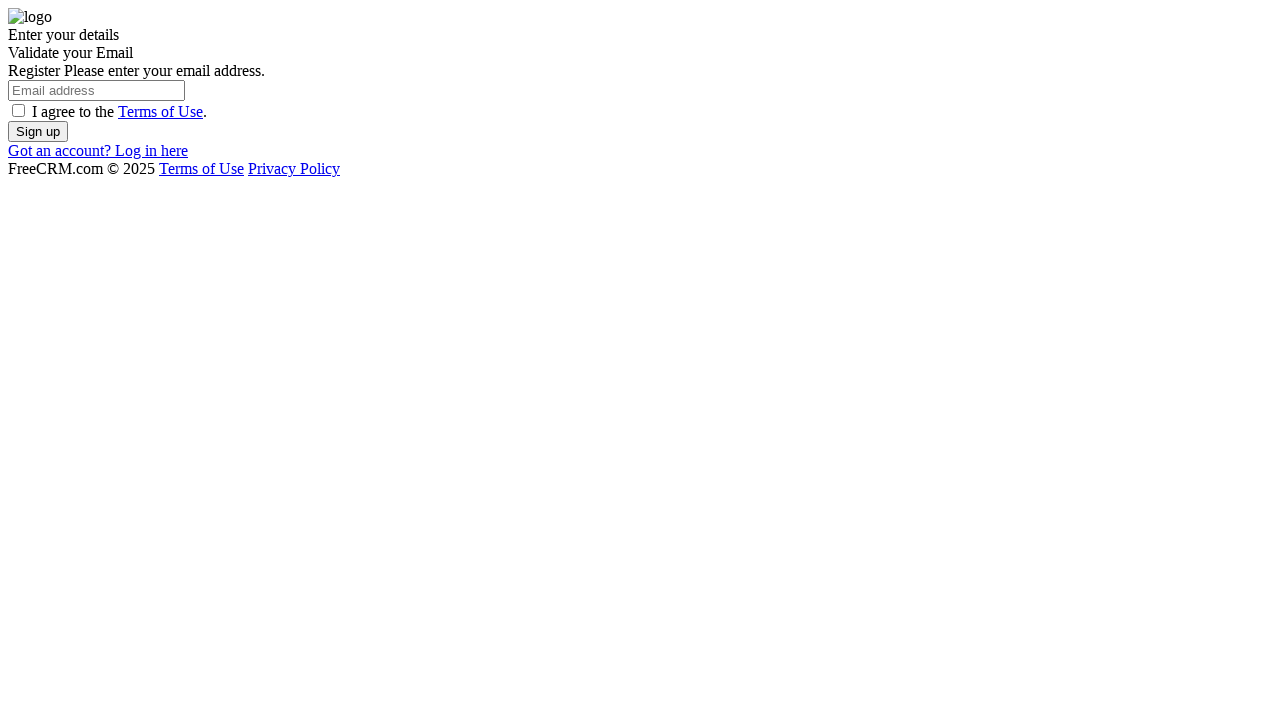